Tests conditional element state methods on a demo form by checking if elements are displayed, enabled, and selected, then clicking a radio button and verifying its selection state changes.

Starting URL: https://qavalidation.com/demo-form/

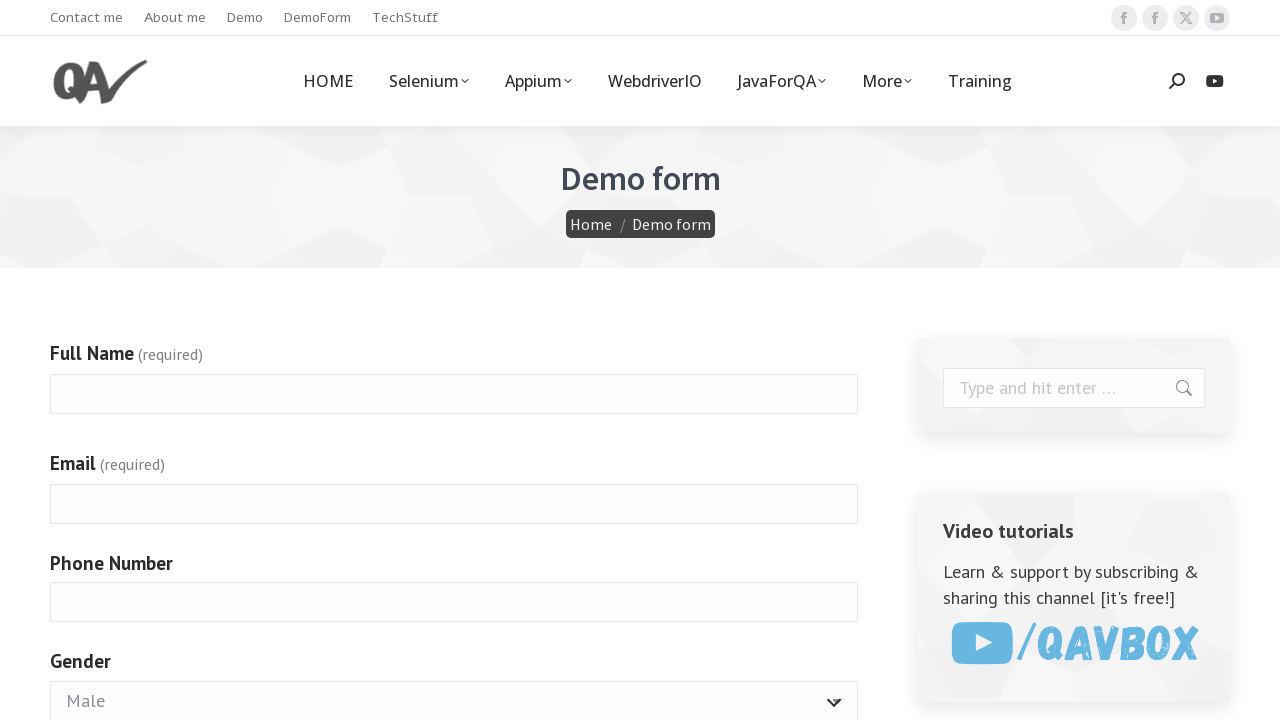

Checked if search bar is displayed
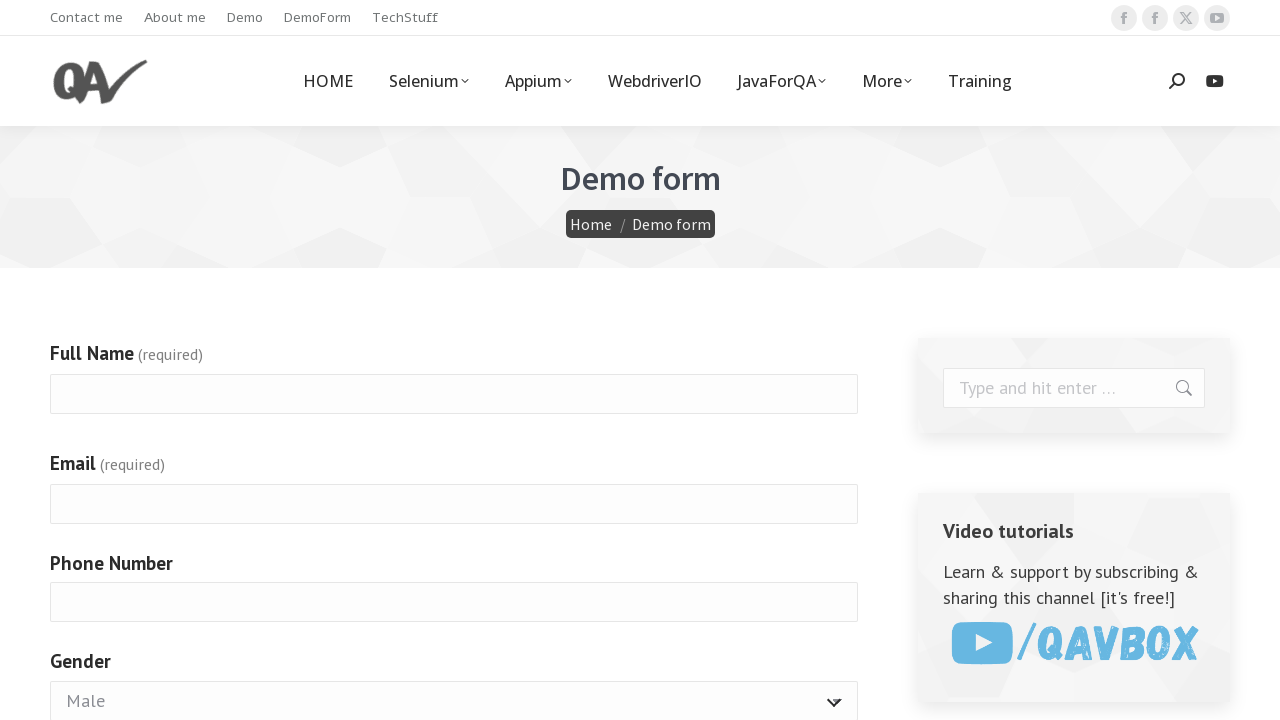

Checked if fullname input is enabled
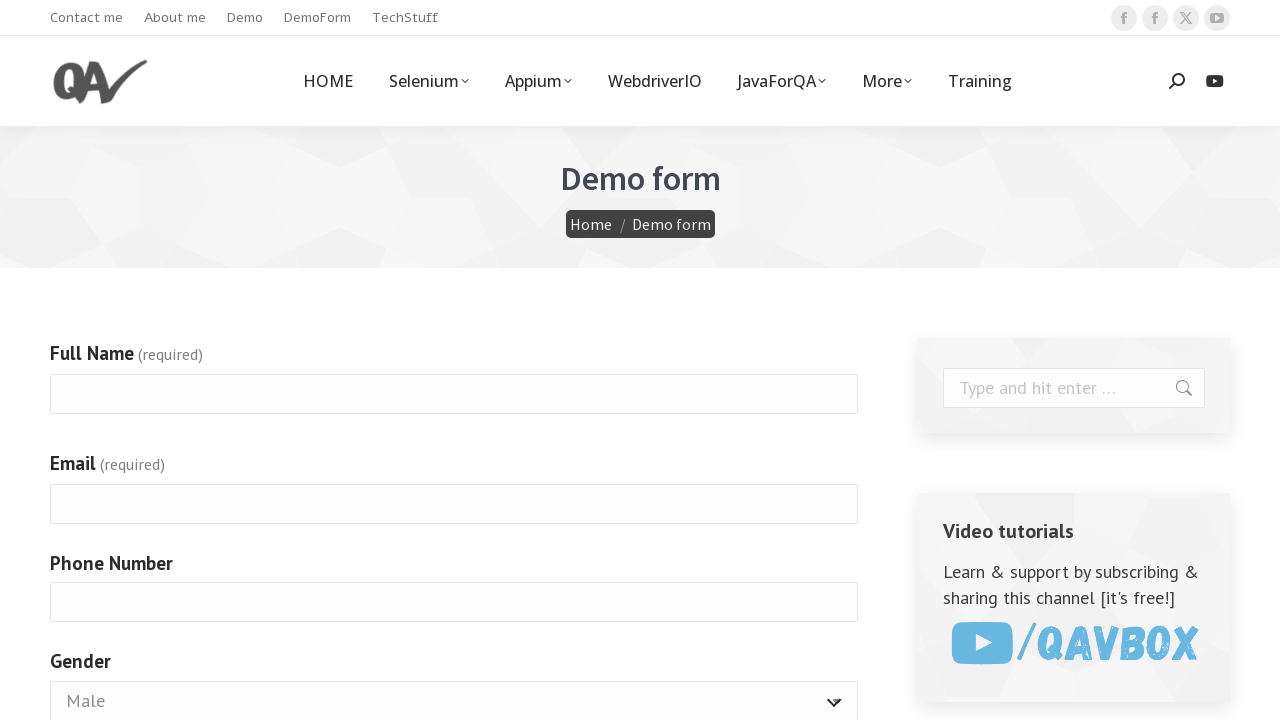

Checked if 1-2 years experience radio button is selected initially
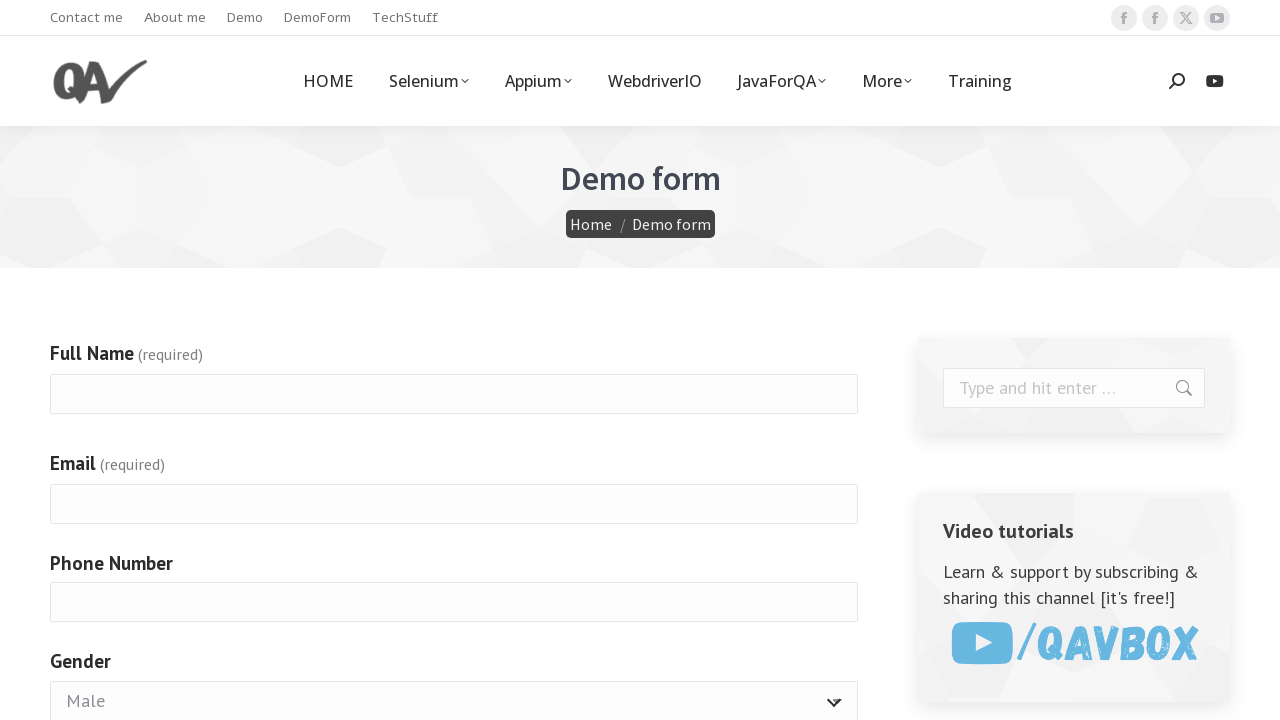

Clicked the 2-3 years experience radio button at (59, 360) on input#g4072-yearsofexperience-2
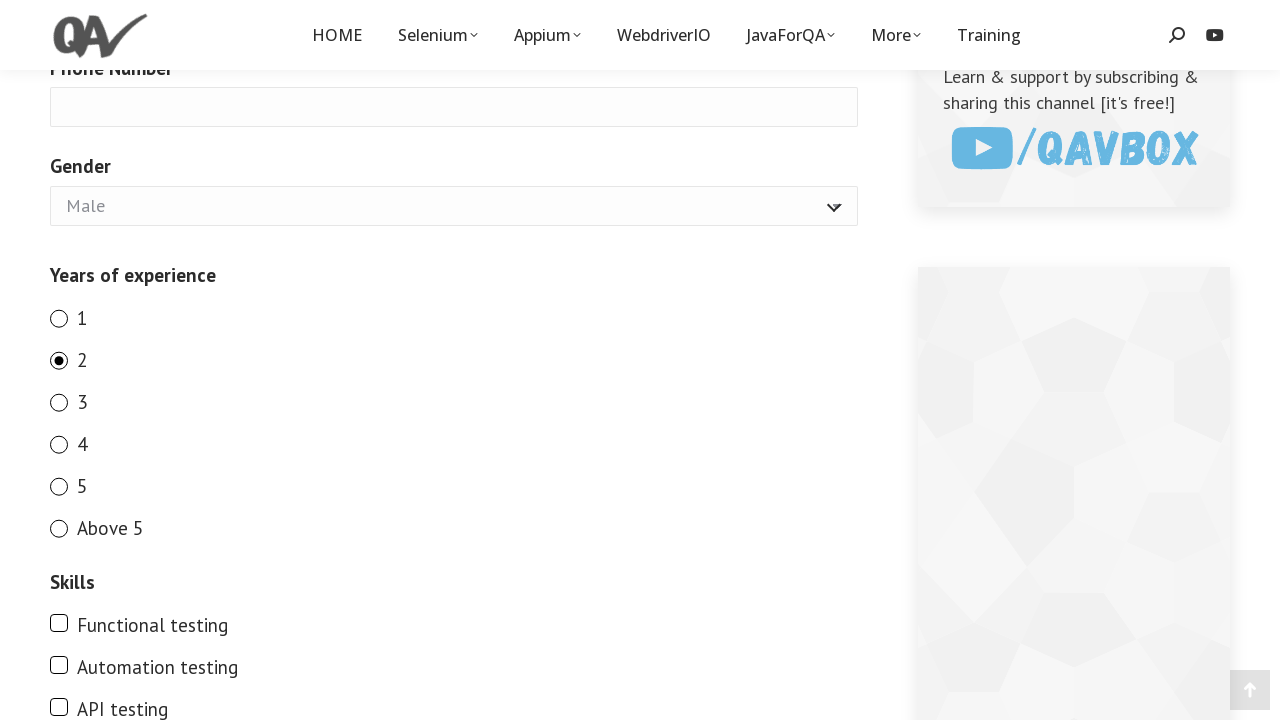

Verified that 2-3 years experience radio button is now selected
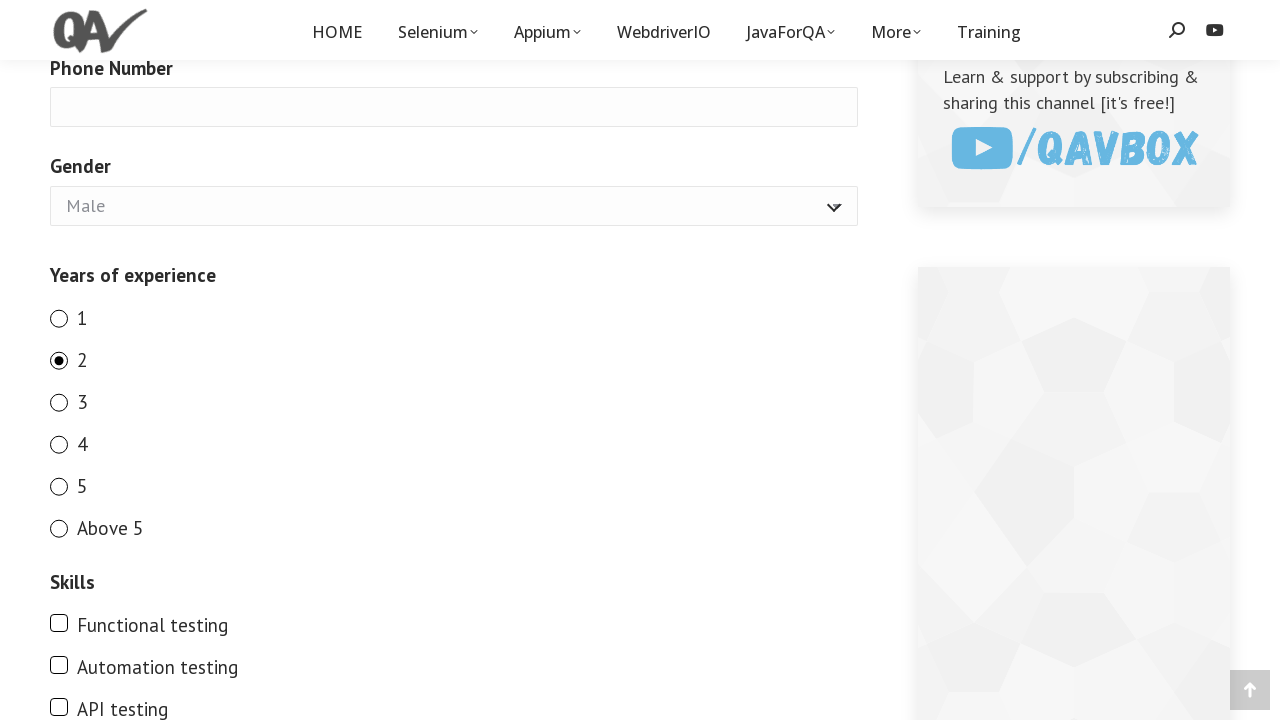

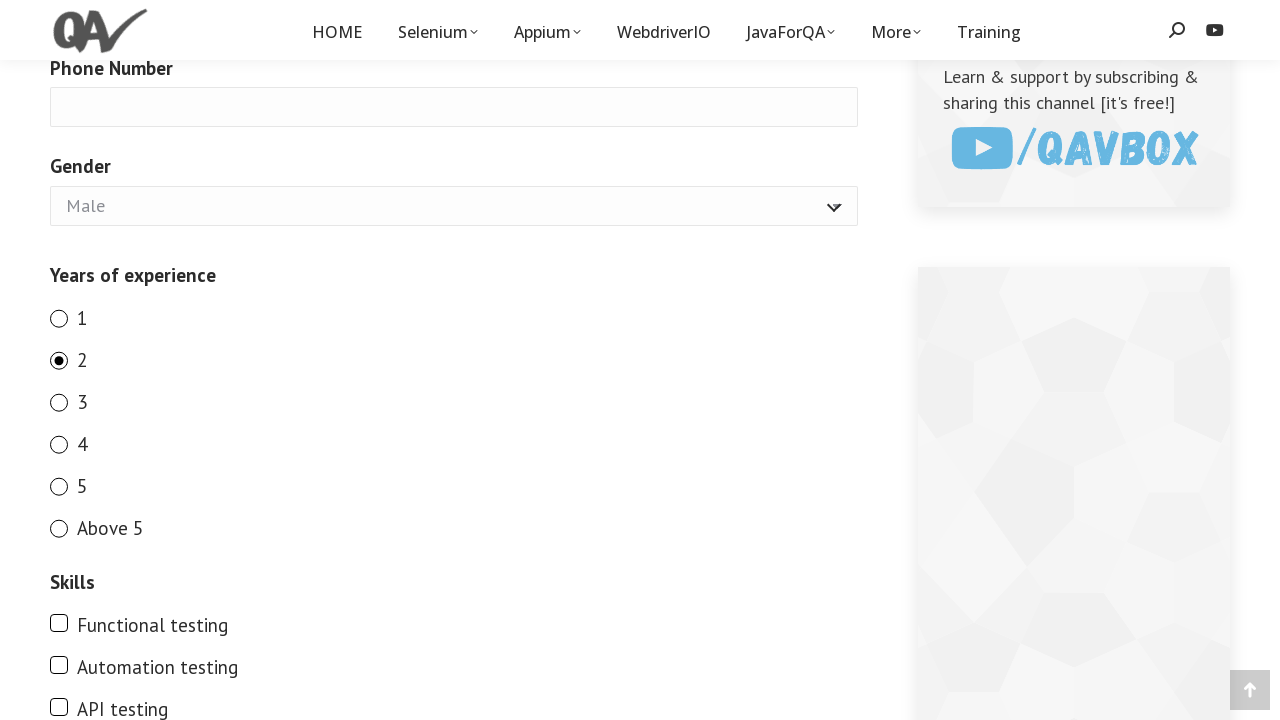